Tests e-commerce shopping cart functionality by adding specific vegetable items (Cucumber, Brocolli, Beetroot, Carrot) to the cart, proceeding to checkout, and applying a promo code to verify the discount is applied.

Starting URL: https://rahulshettyacademy.com/seleniumPractise/#/

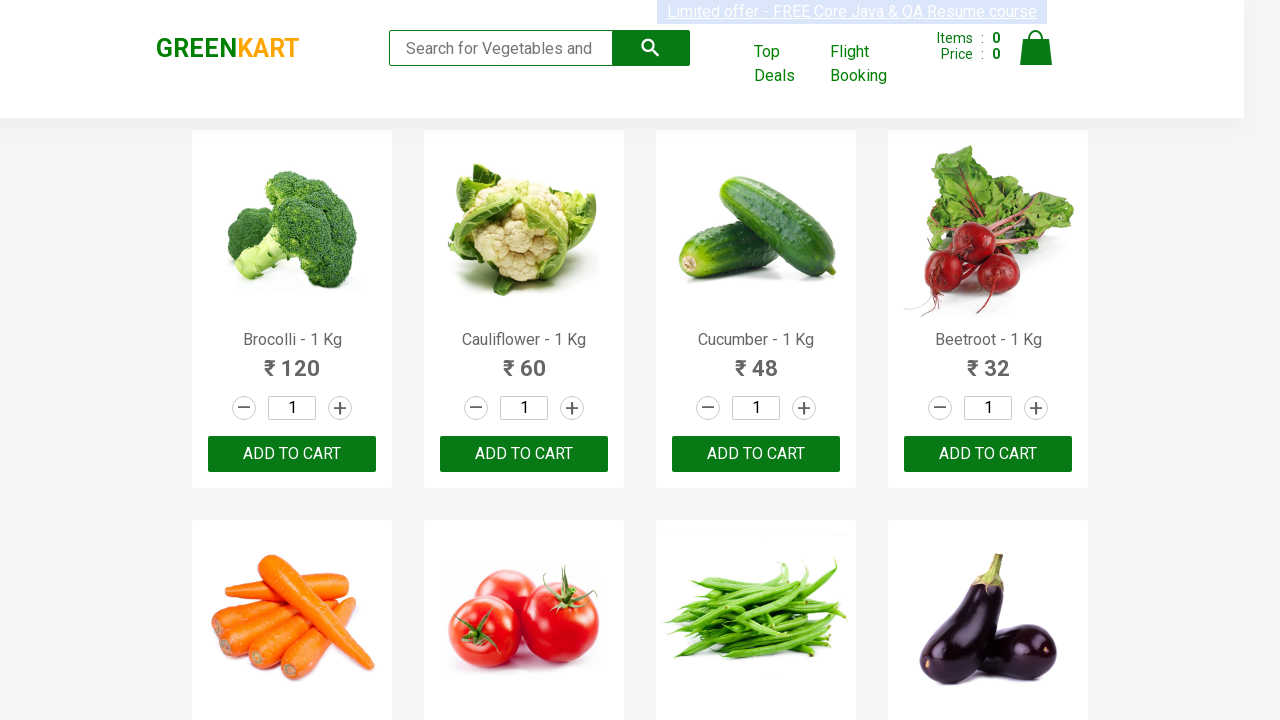

Waited for product list to load
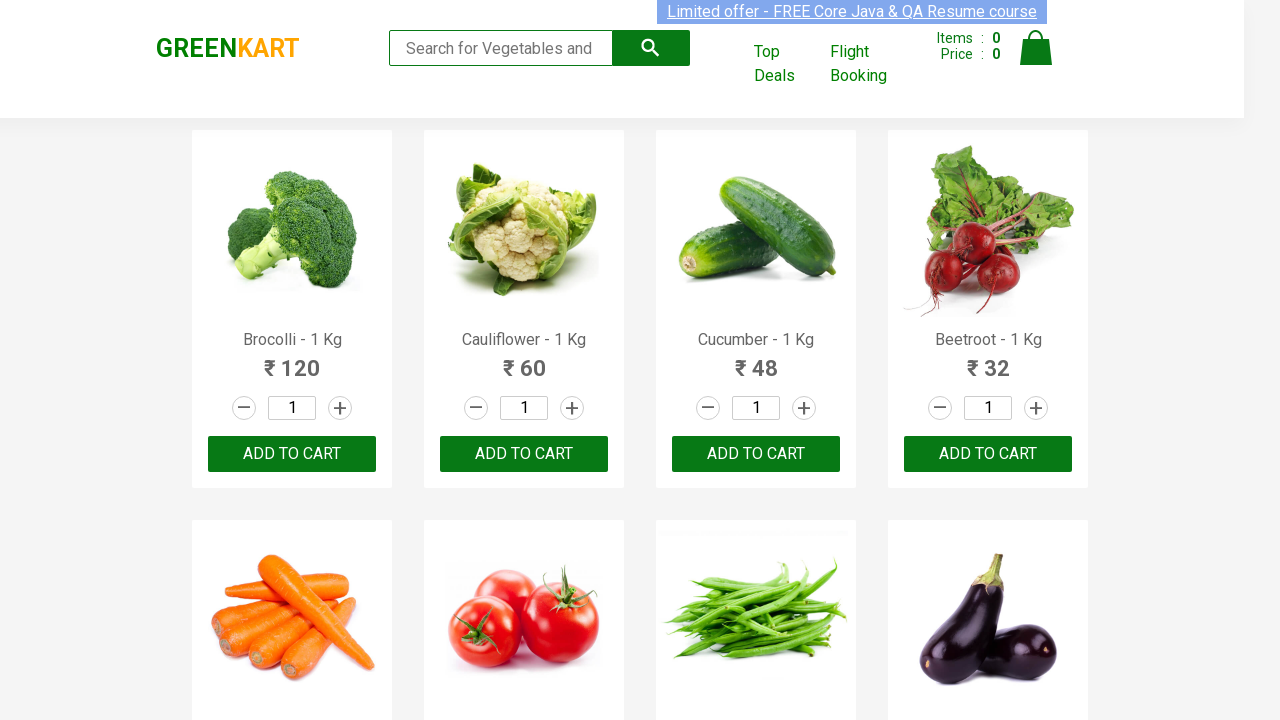

Retrieved all product name elements
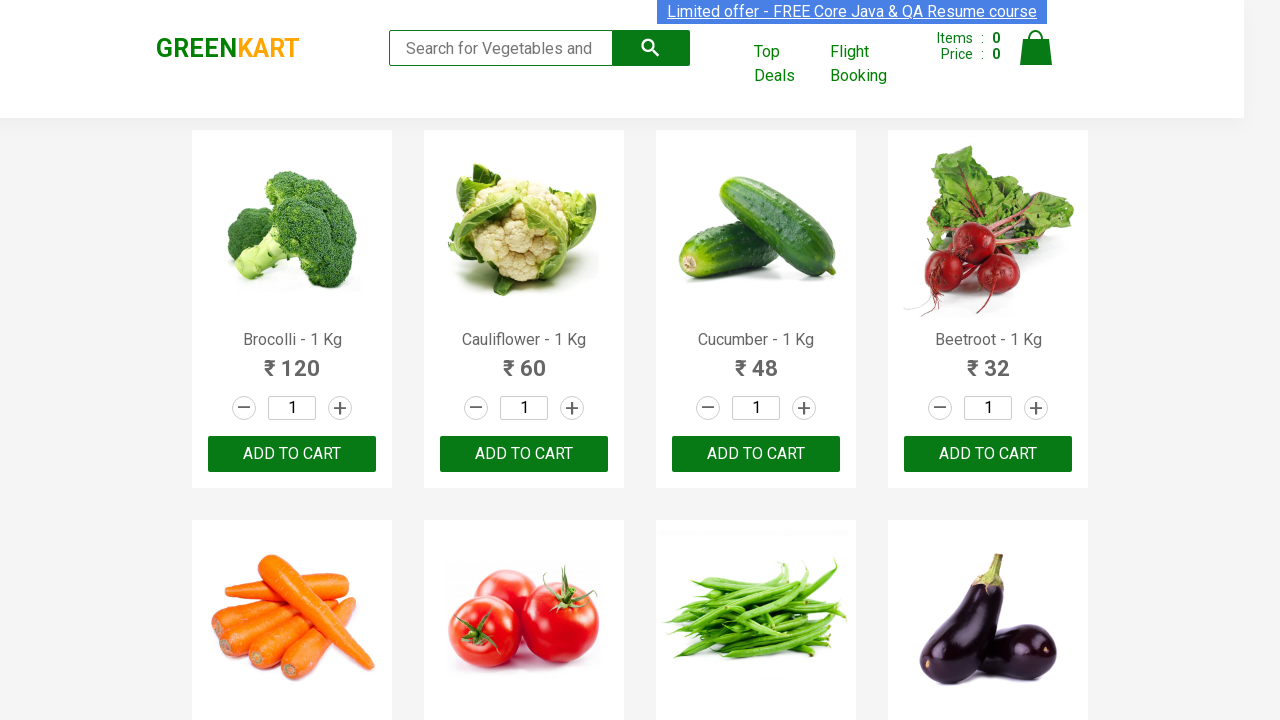

Retrieved all add to cart buttons
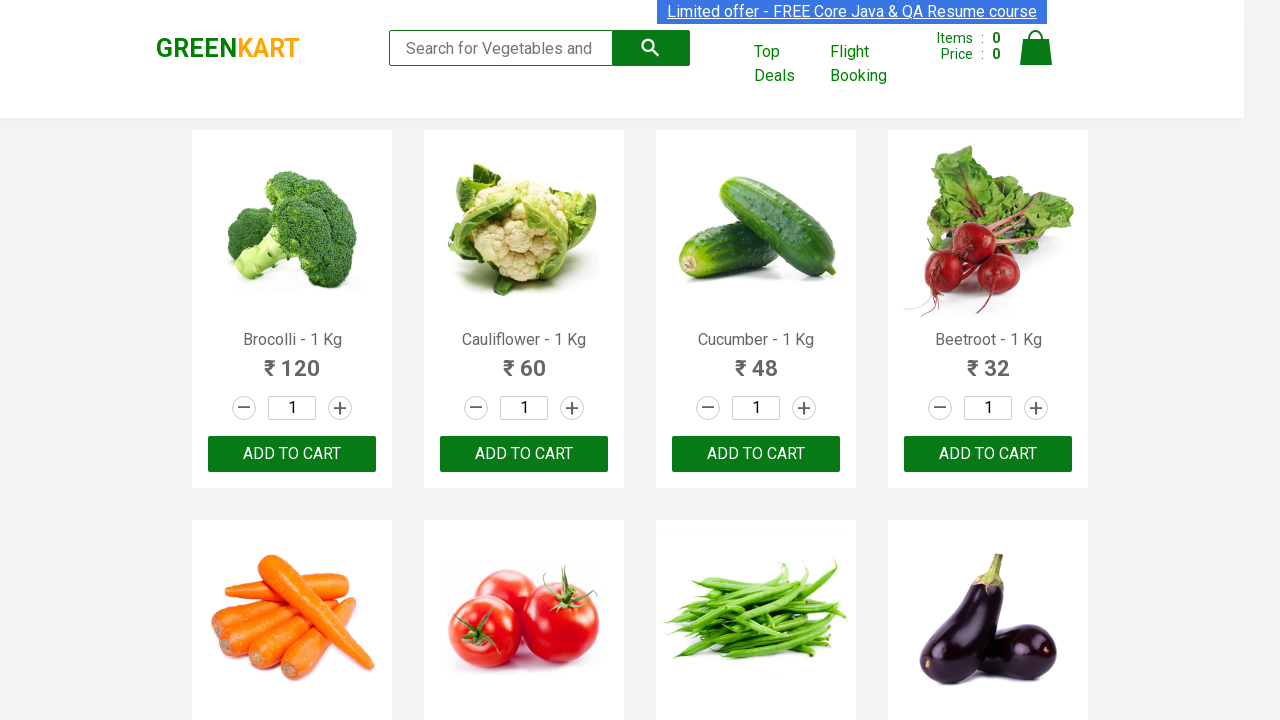

Added Brocolli to cart at (292, 454) on xpath=//div[@class='product-action']/button >> nth=0
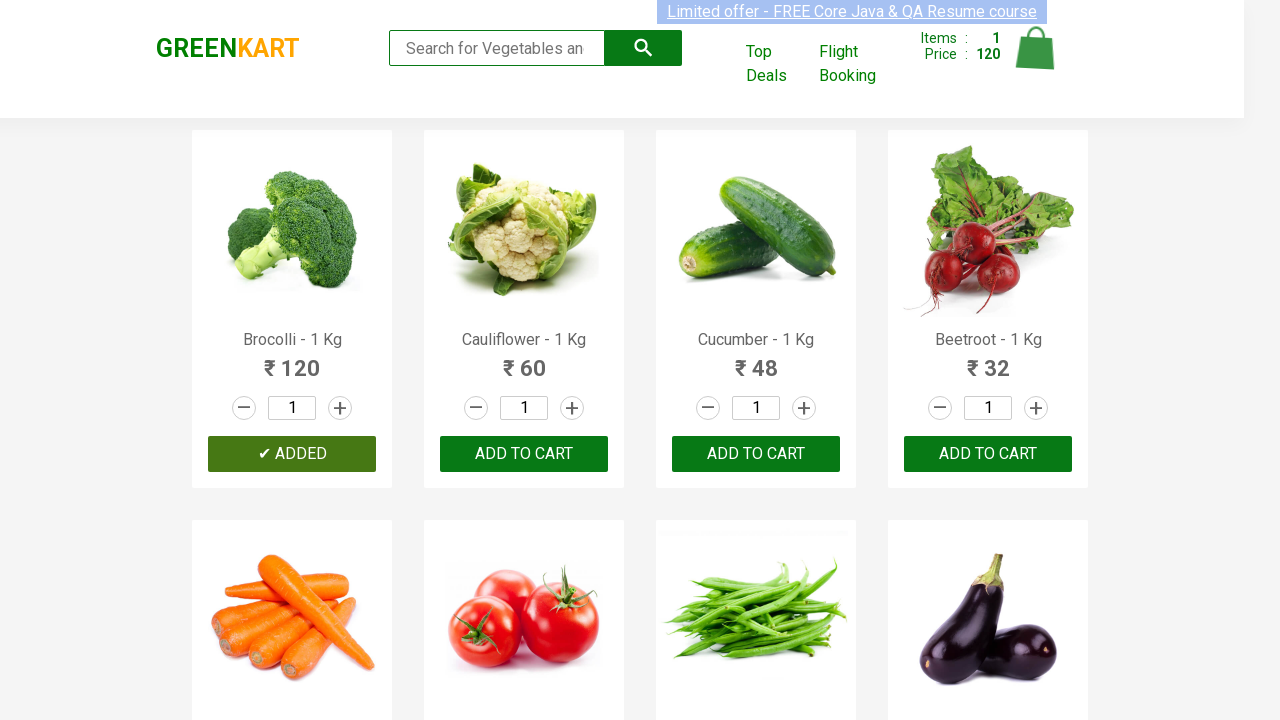

Added Cucumber to cart at (756, 454) on xpath=//div[@class='product-action']/button >> nth=2
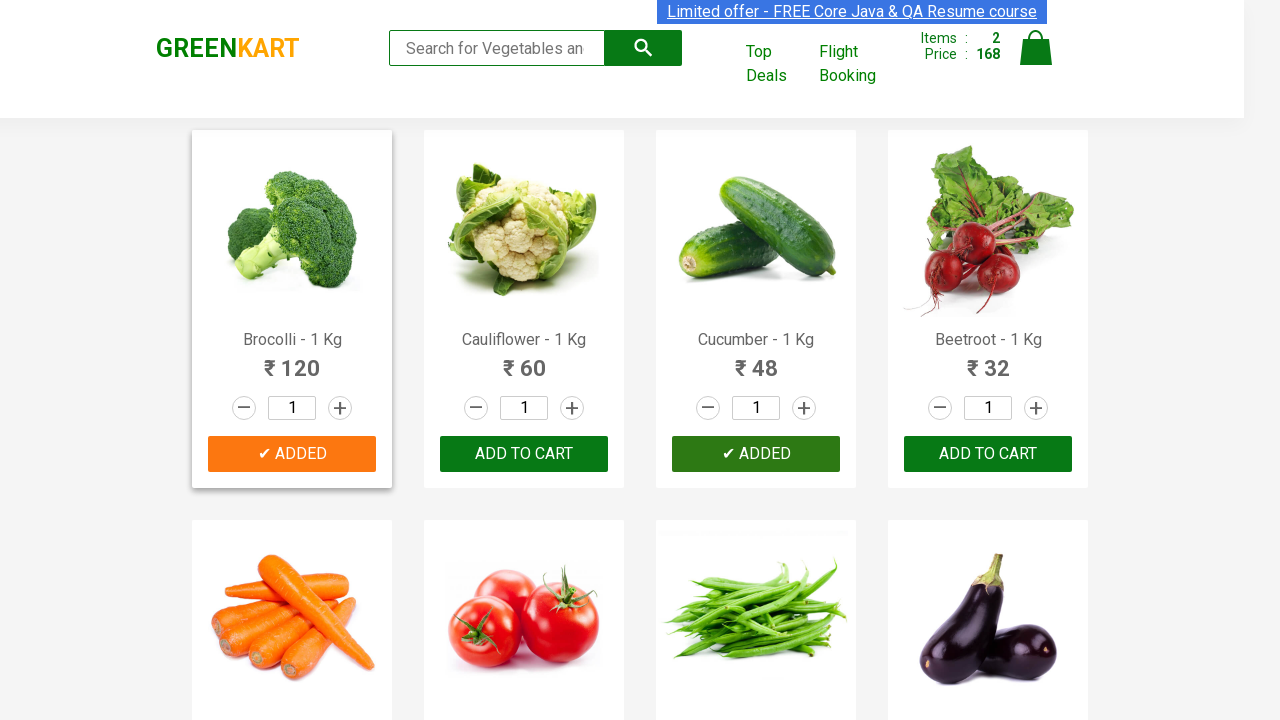

Added Beetroot to cart at (988, 454) on xpath=//div[@class='product-action']/button >> nth=3
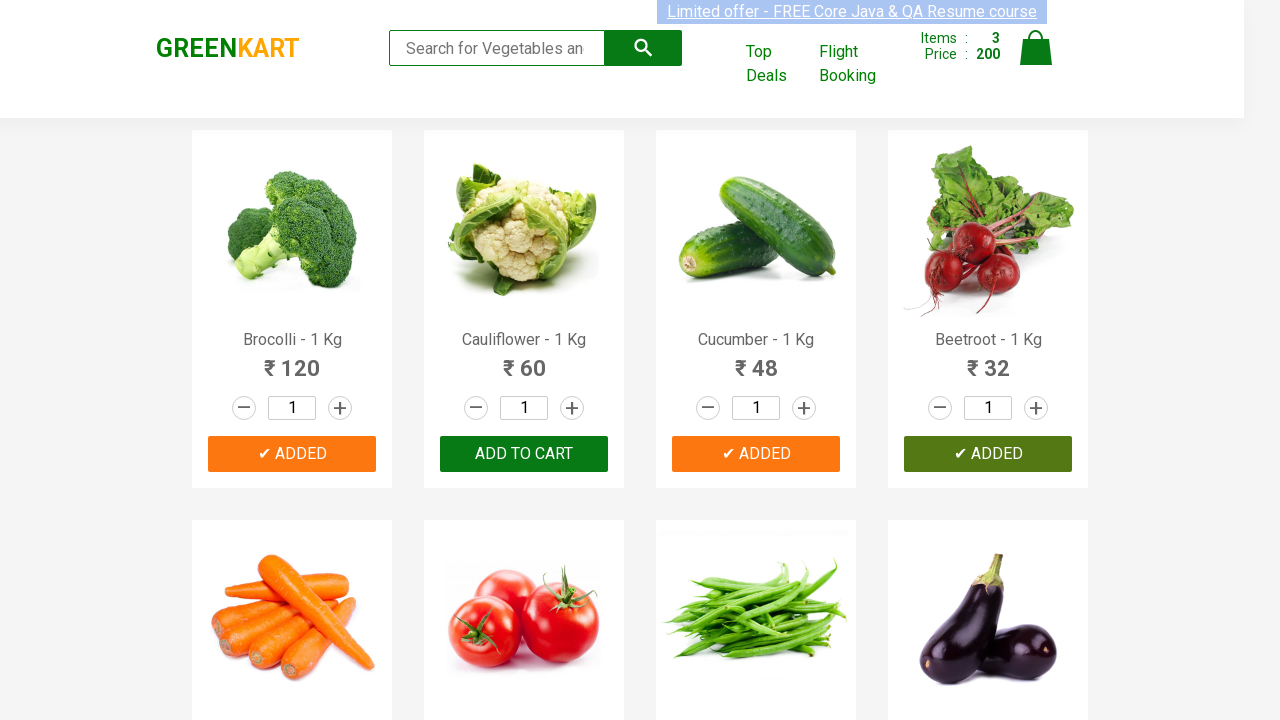

Added Carrot to cart at (292, 360) on xpath=//div[@class='product-action']/button >> nth=4
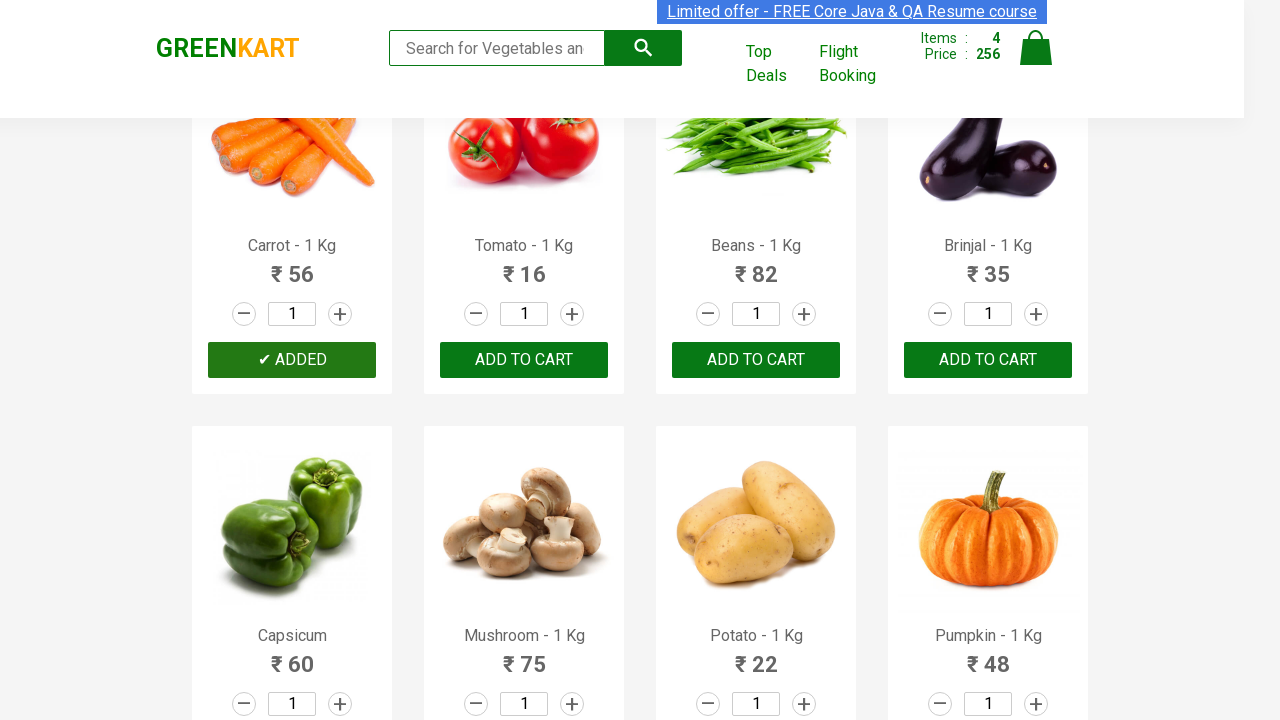

Clicked on shopping cart icon at (1036, 48) on img[alt='Cart']
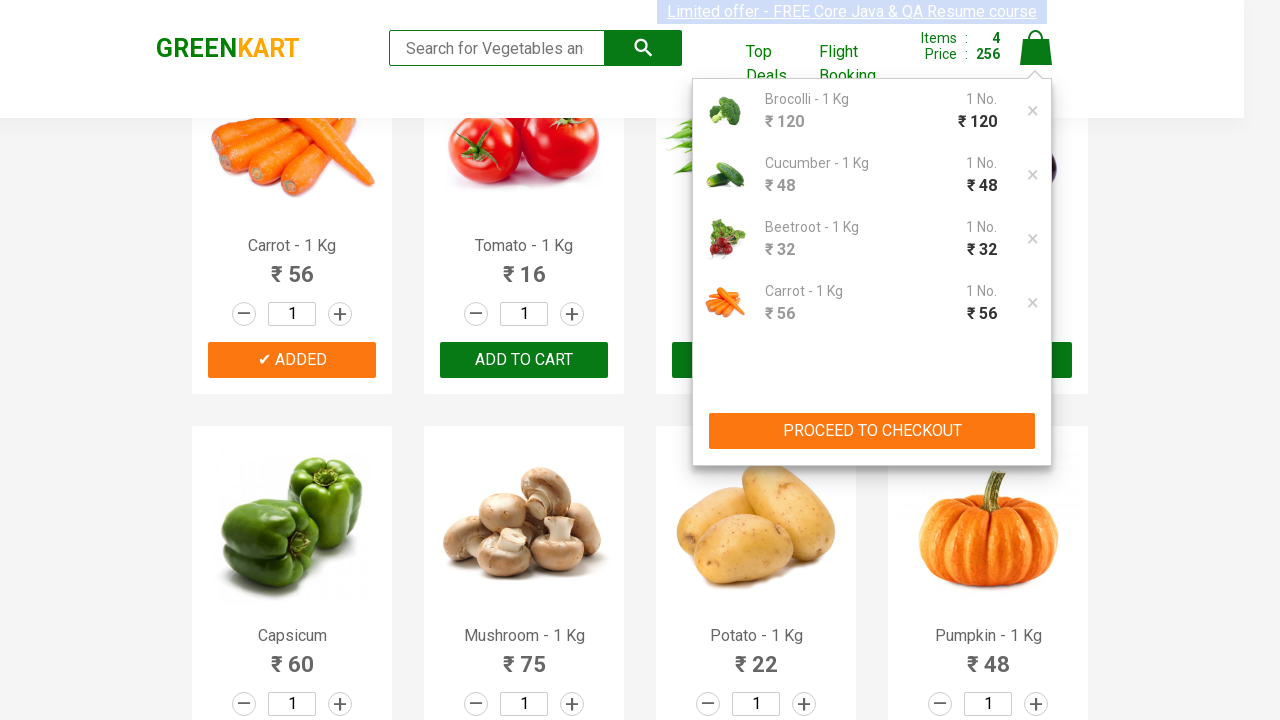

Clicked PROCEED TO CHECKOUT button at (872, 431) on xpath=//button[text()='PROCEED TO CHECKOUT']
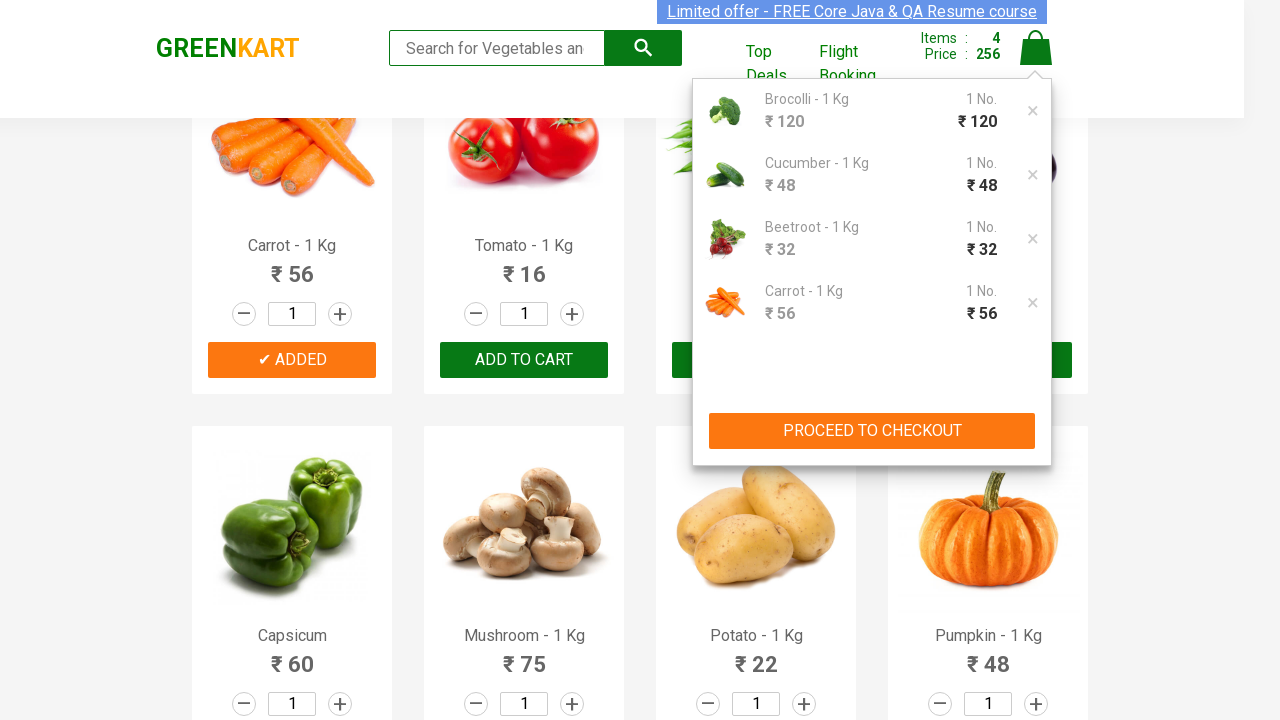

Checkout page loaded and promo code input field is visible
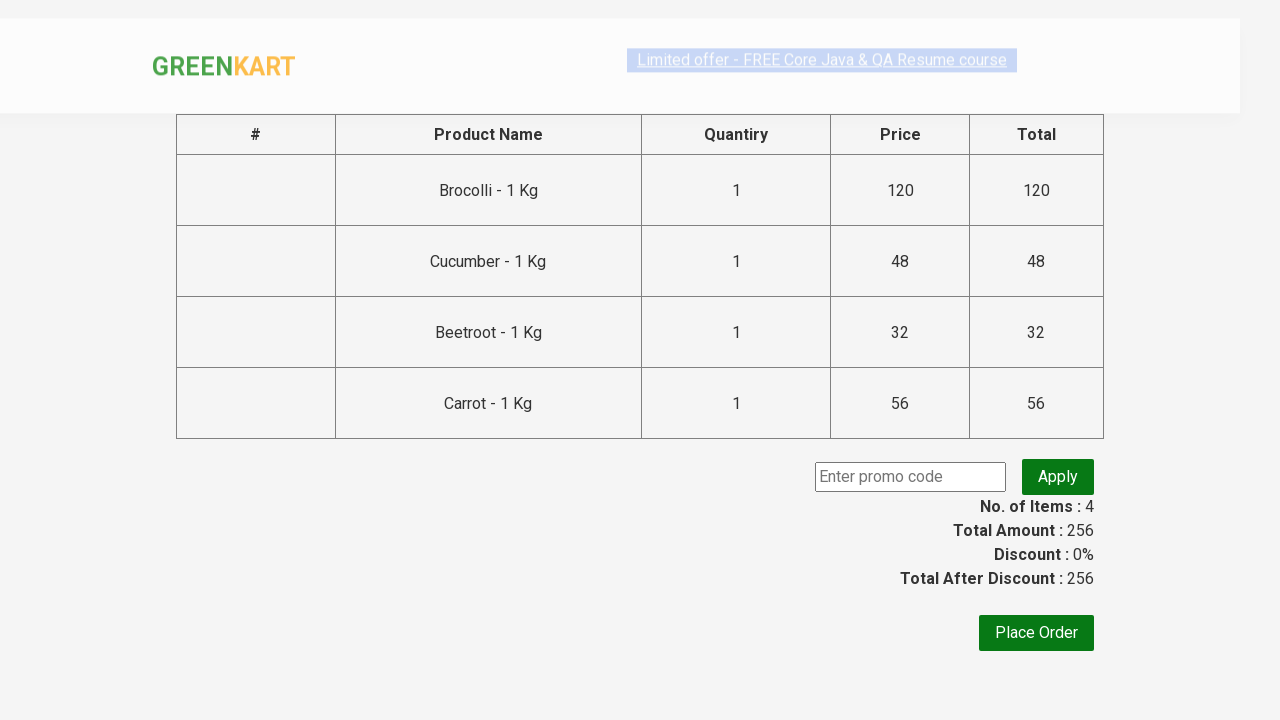

Entered promo code 'rahulshettyacademy' on input.promoCode
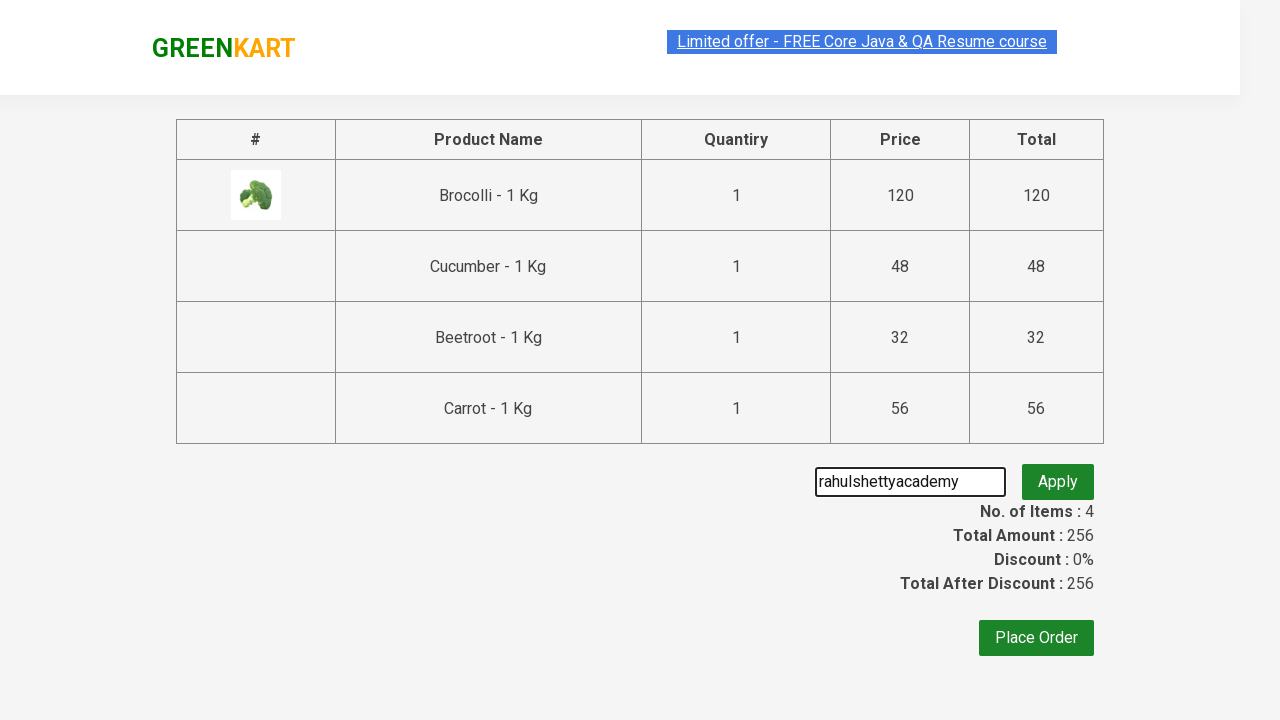

Clicked apply promo code button at (1058, 477) on button.promoBtn
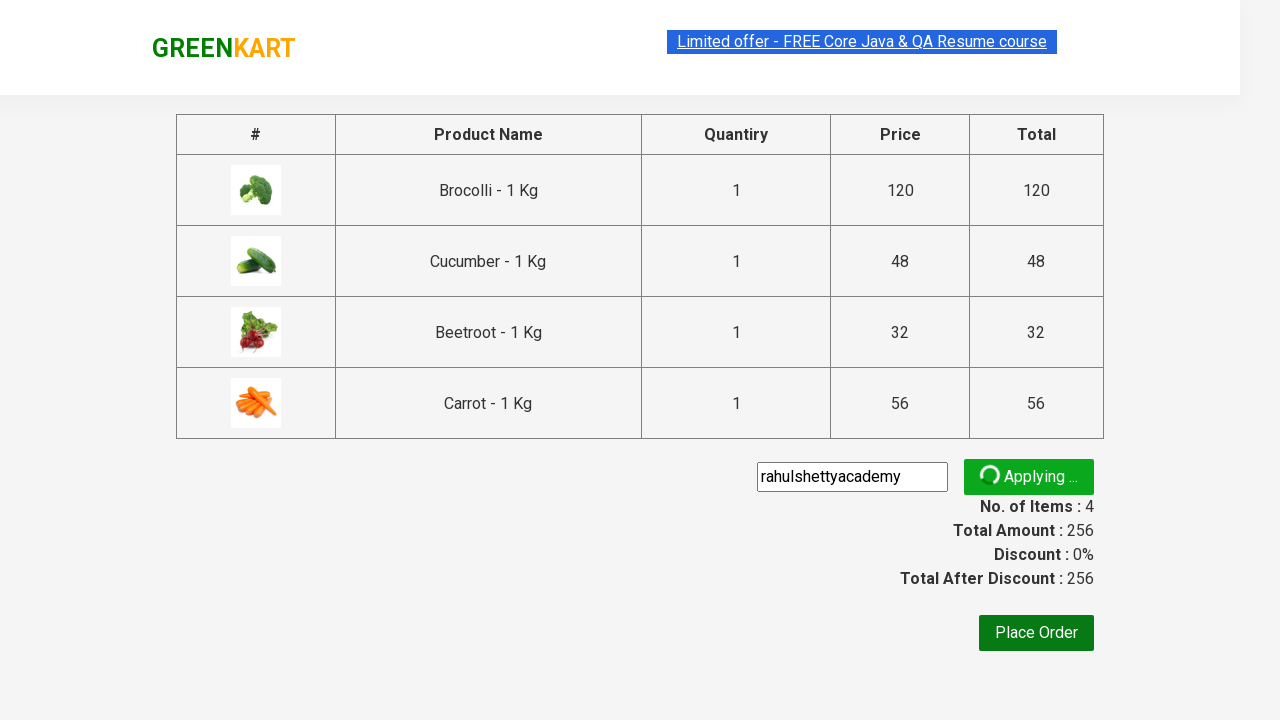

Promo code applied successfully and discount information is displayed
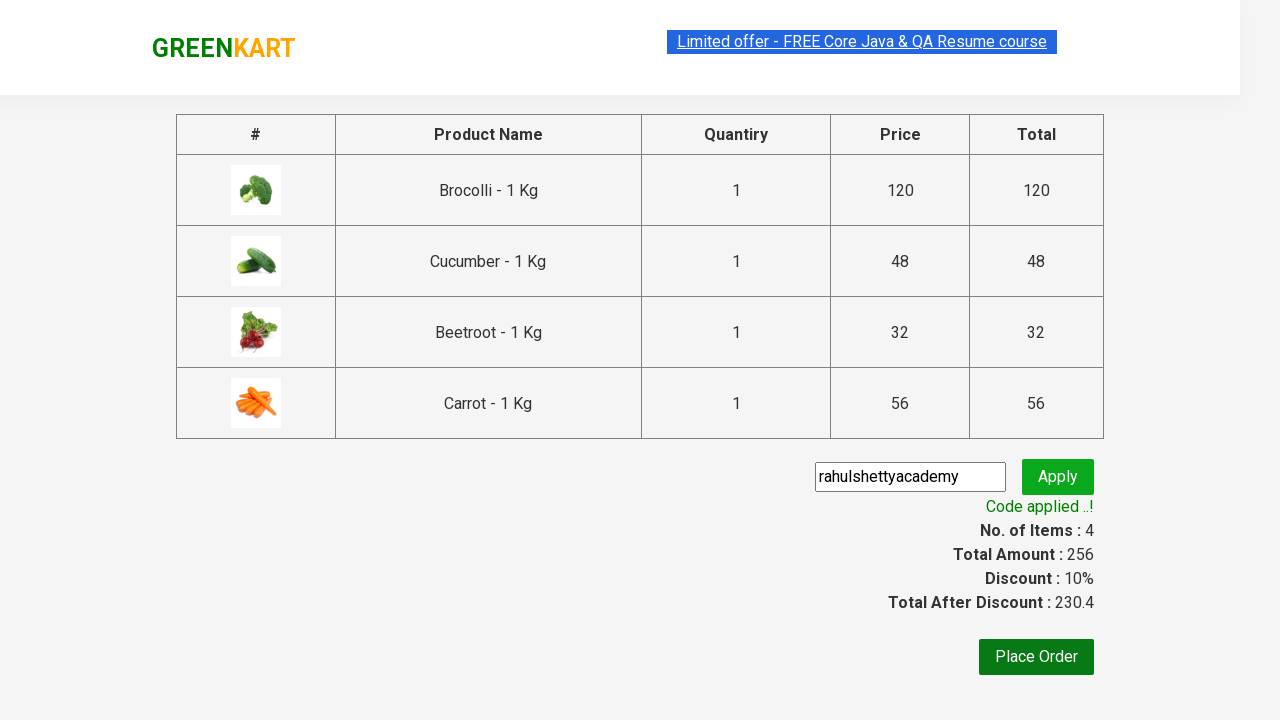

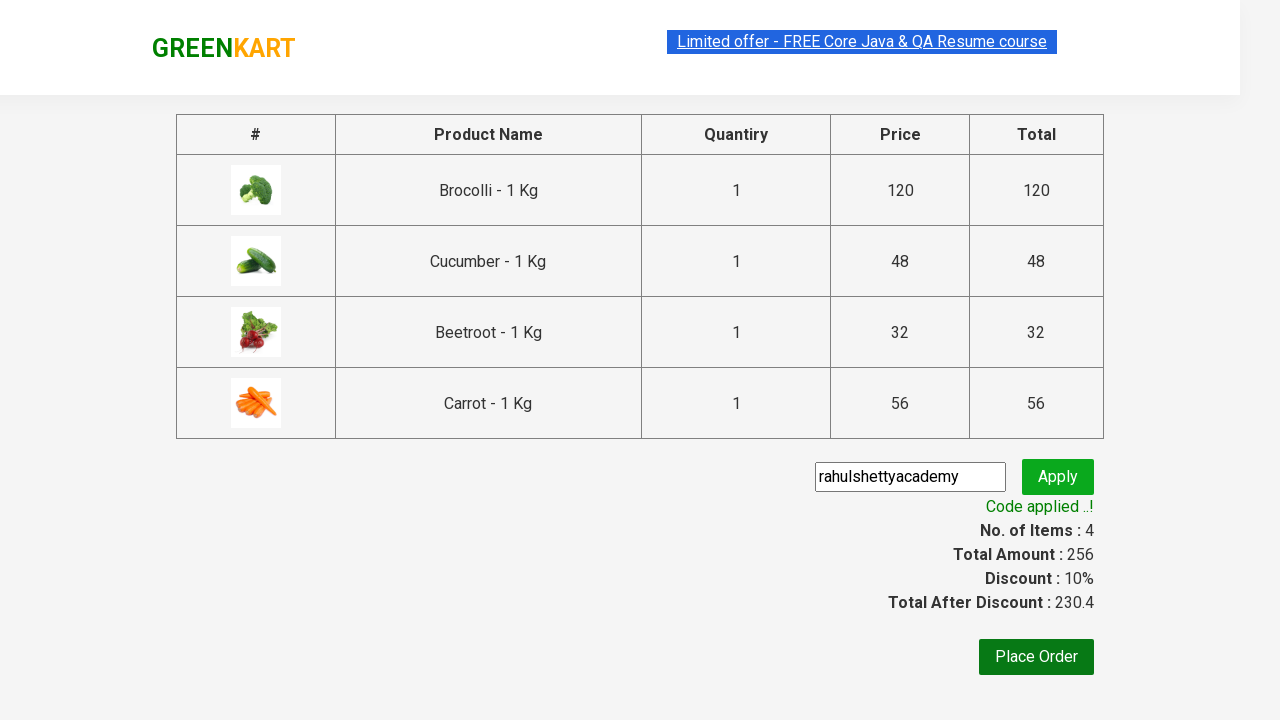